Tests that the toggle all checkbox state updates correctly when individual items are completed or cleared

Starting URL: https://demo.playwright.dev/todomvc

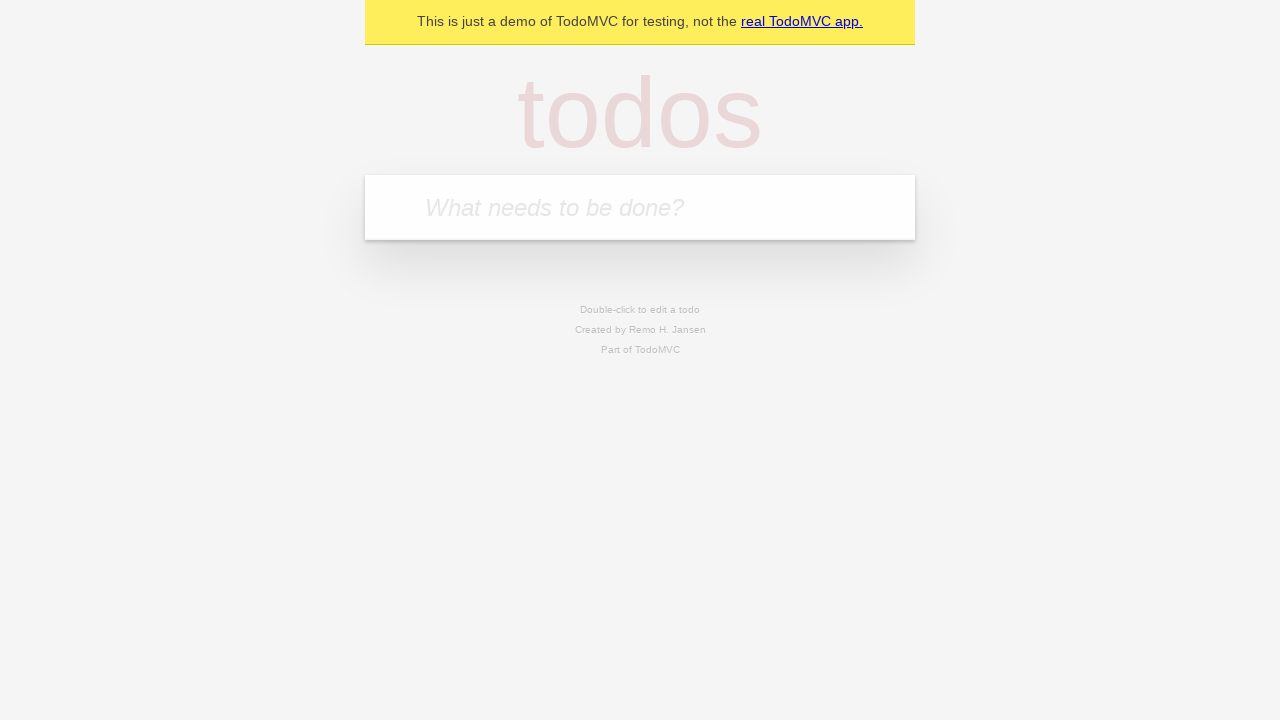

Navigated to TodoMVC application
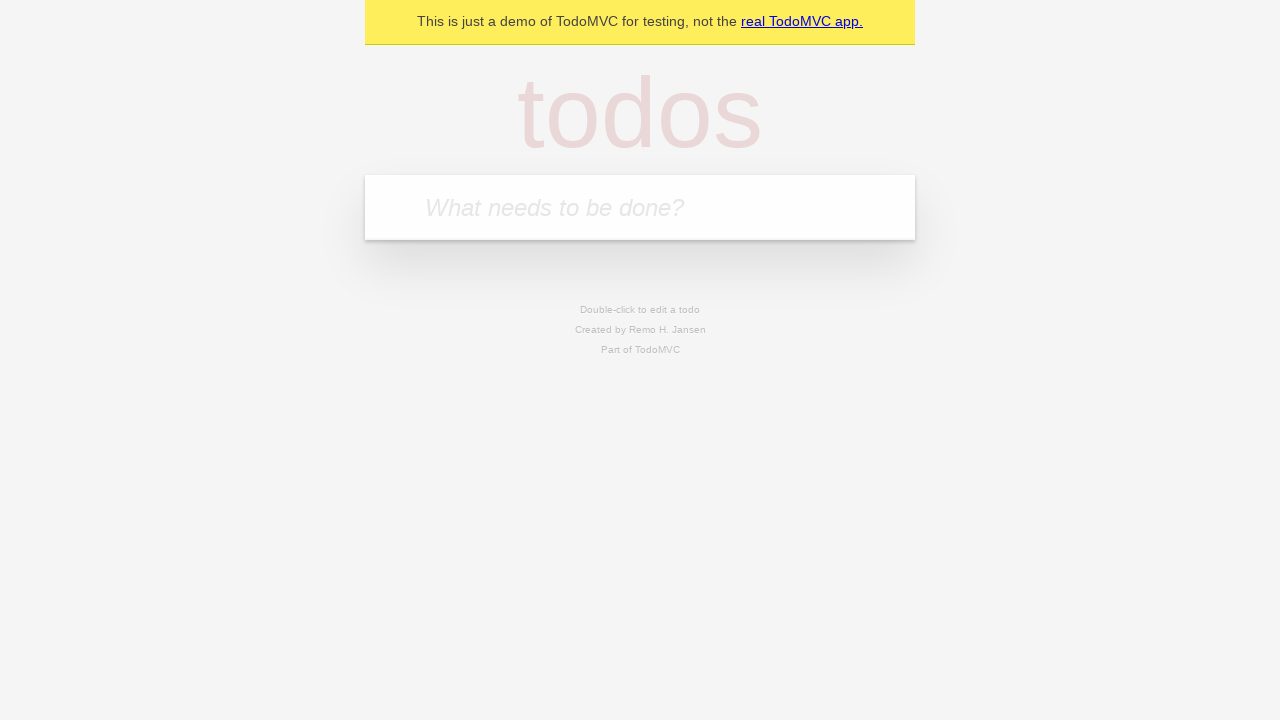

Filled todo input with 'buy some cheese' on internal:attr=[placeholder="What needs to be done?"i]
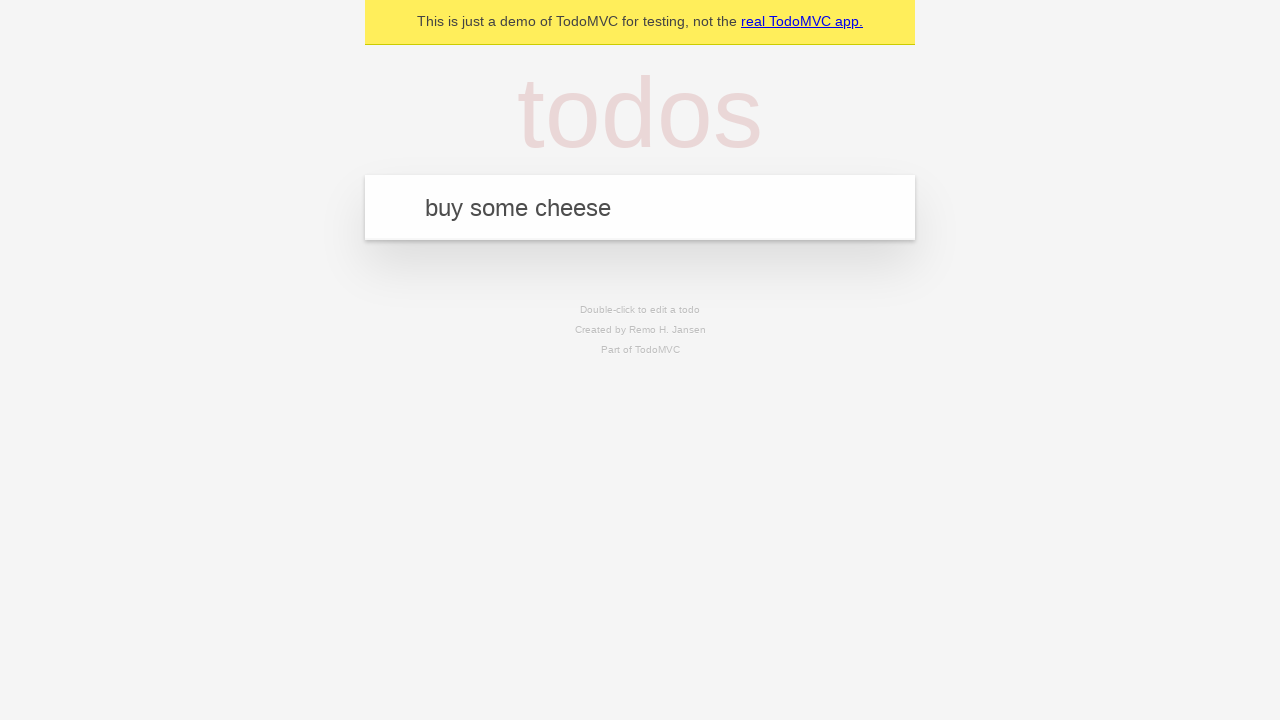

Pressed Enter to create todo 'buy some cheese' on internal:attr=[placeholder="What needs to be done?"i]
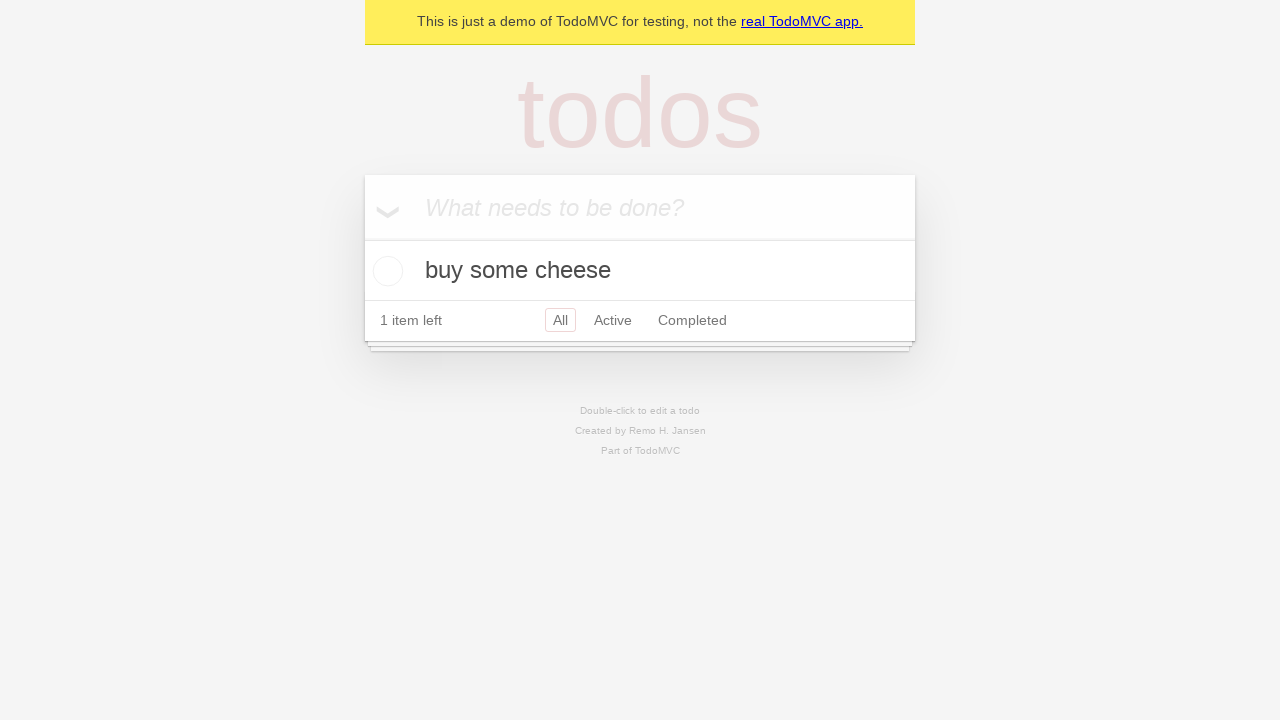

Filled todo input with 'feed the cat' on internal:attr=[placeholder="What needs to be done?"i]
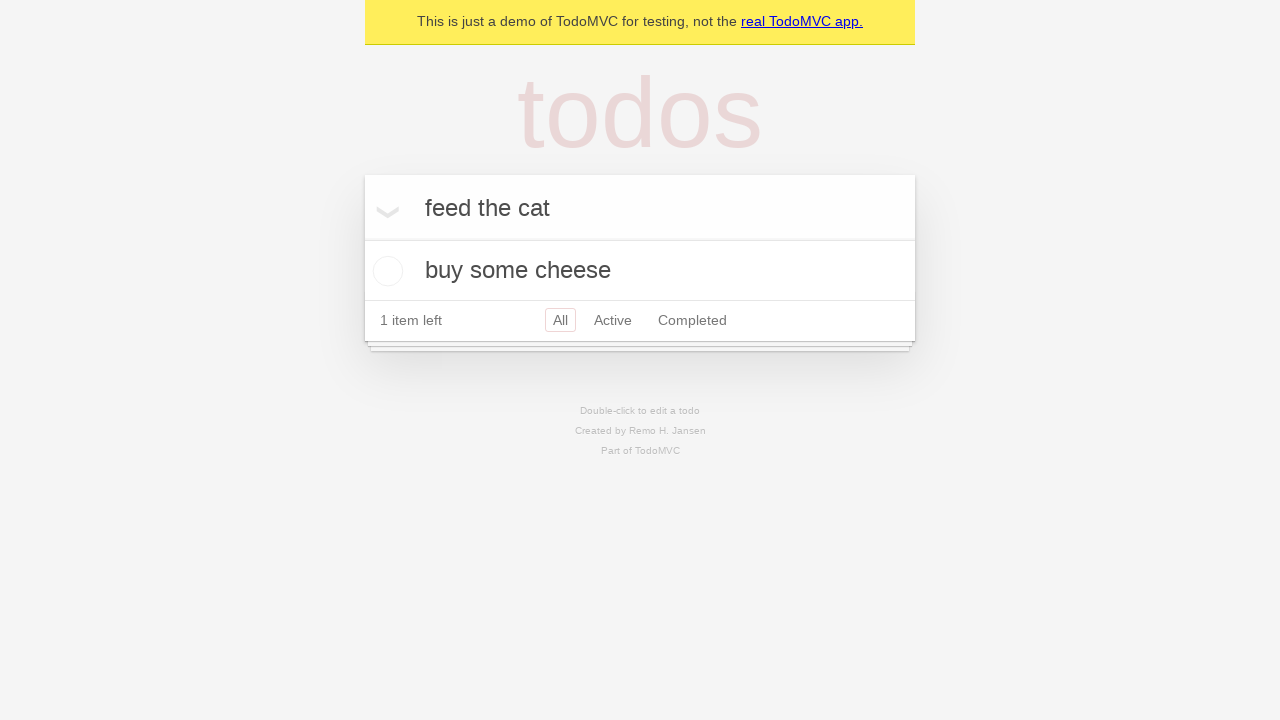

Pressed Enter to create todo 'feed the cat' on internal:attr=[placeholder="What needs to be done?"i]
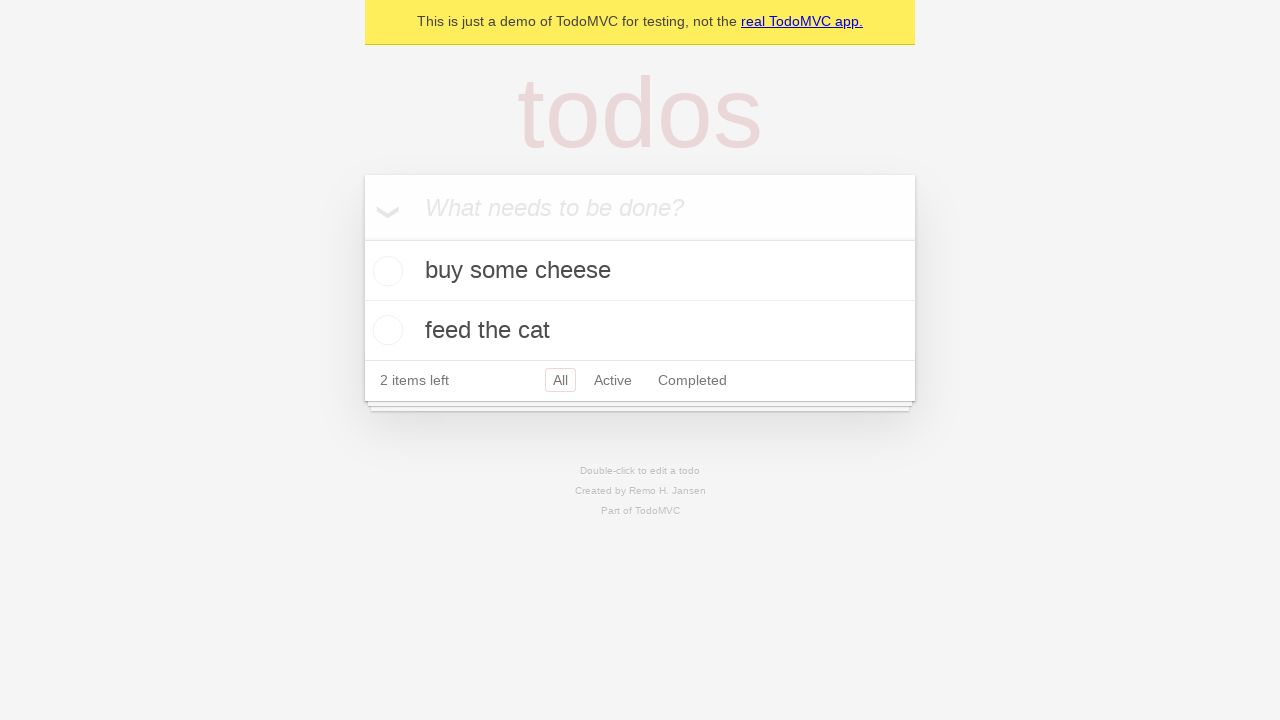

Filled todo input with 'book a doctors appointment' on internal:attr=[placeholder="What needs to be done?"i]
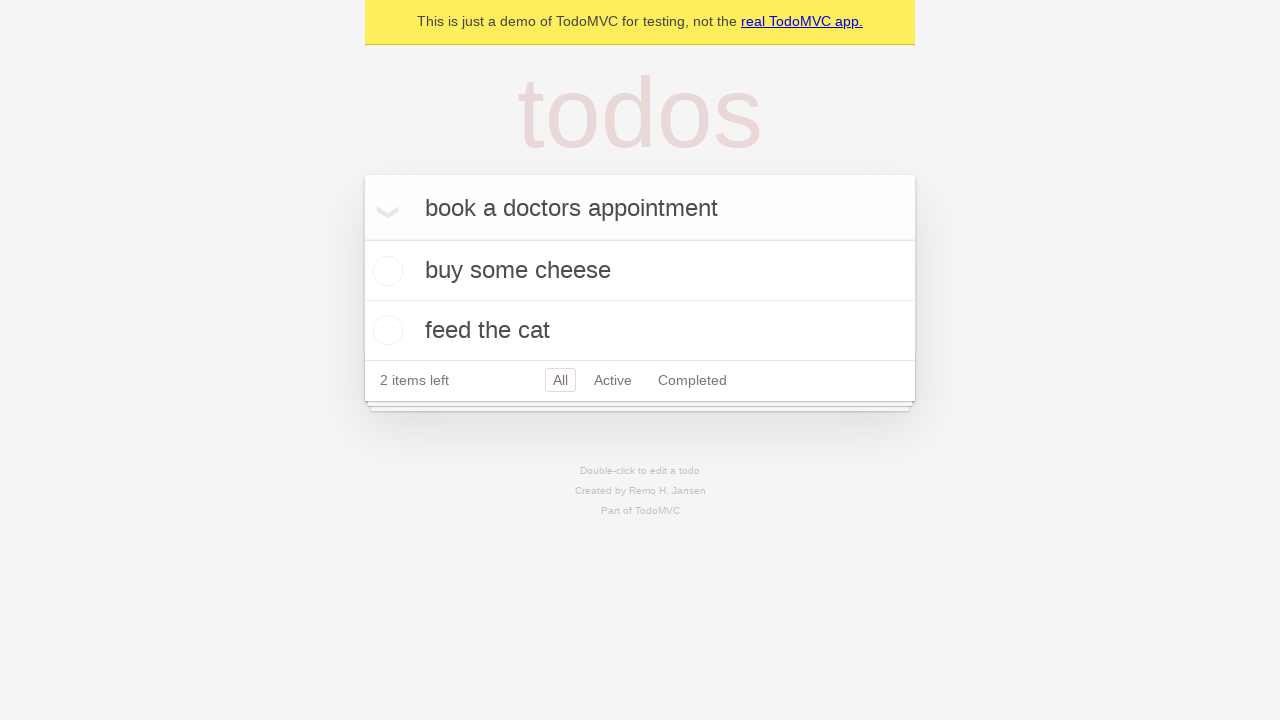

Pressed Enter to create todo 'book a doctors appointment' on internal:attr=[placeholder="What needs to be done?"i]
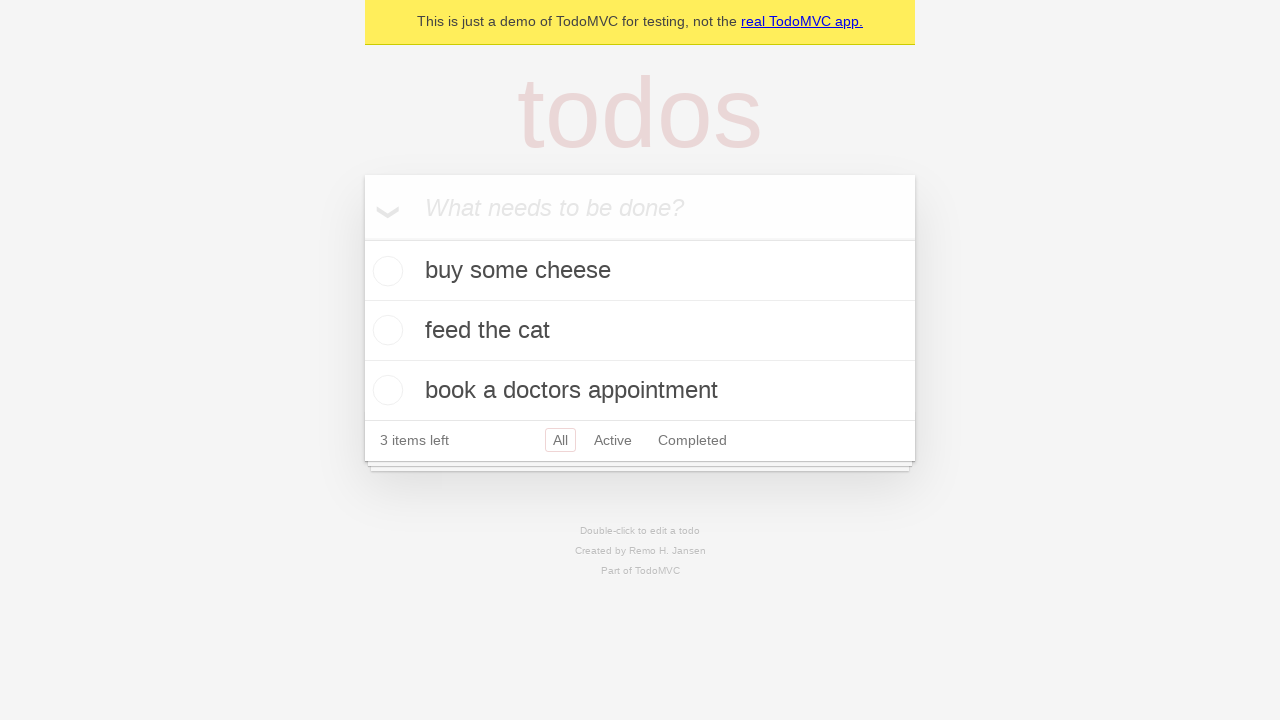

Checked the 'Mark all as complete' toggle checkbox at (362, 238) on internal:label="Mark all as complete"i
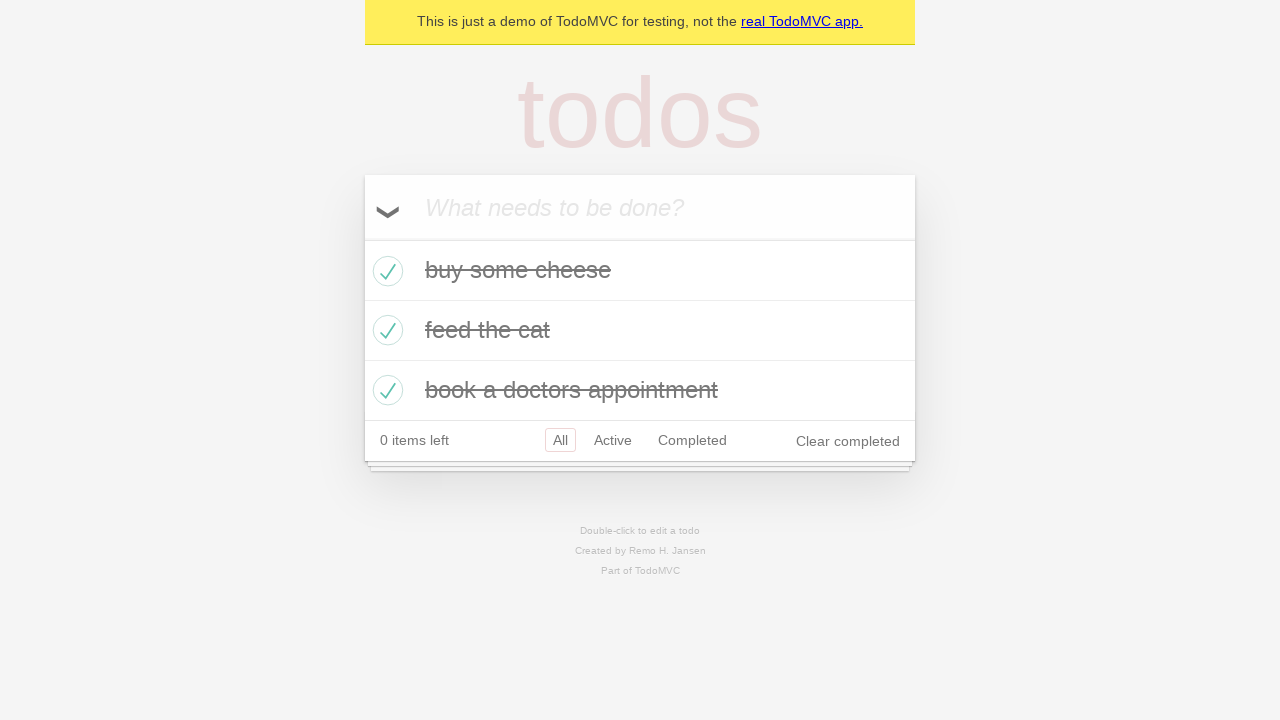

Unchecked the first todo item checkbox at (385, 271) on internal:testid=[data-testid="todo-item"s] >> nth=0 >> internal:role=checkbox
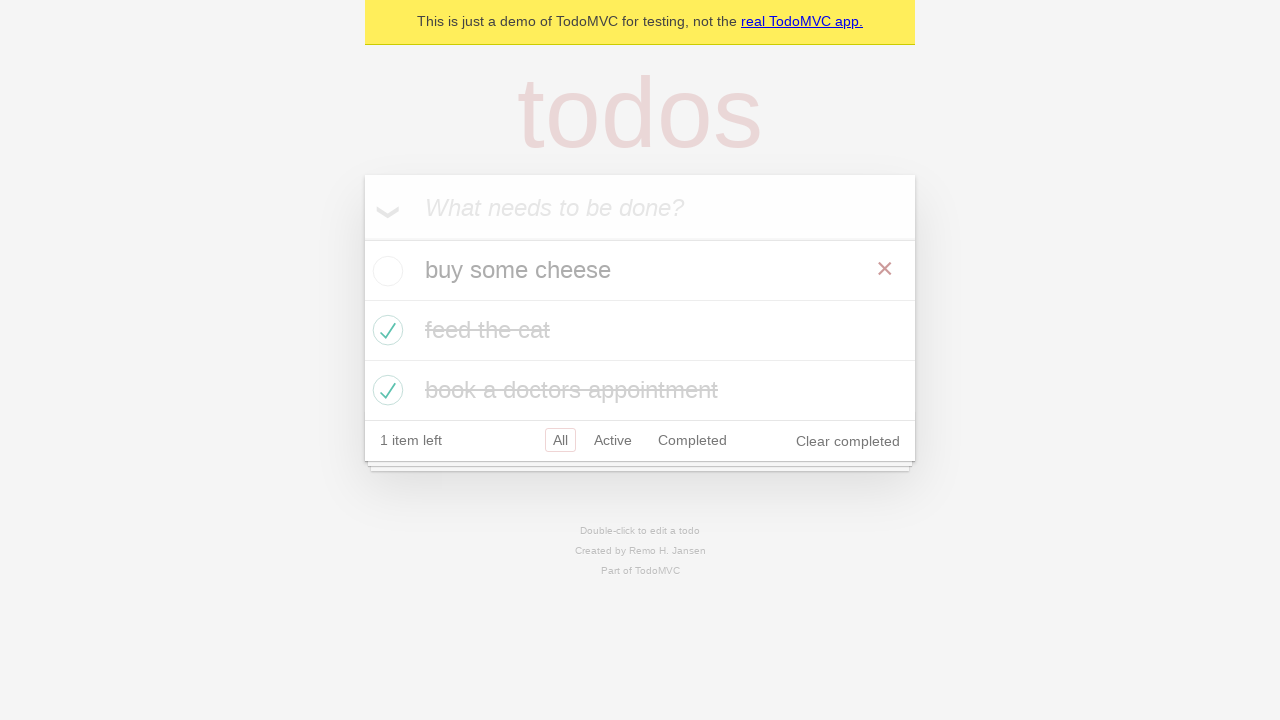

Re-checked the first todo item checkbox at (385, 271) on internal:testid=[data-testid="todo-item"s] >> nth=0 >> internal:role=checkbox
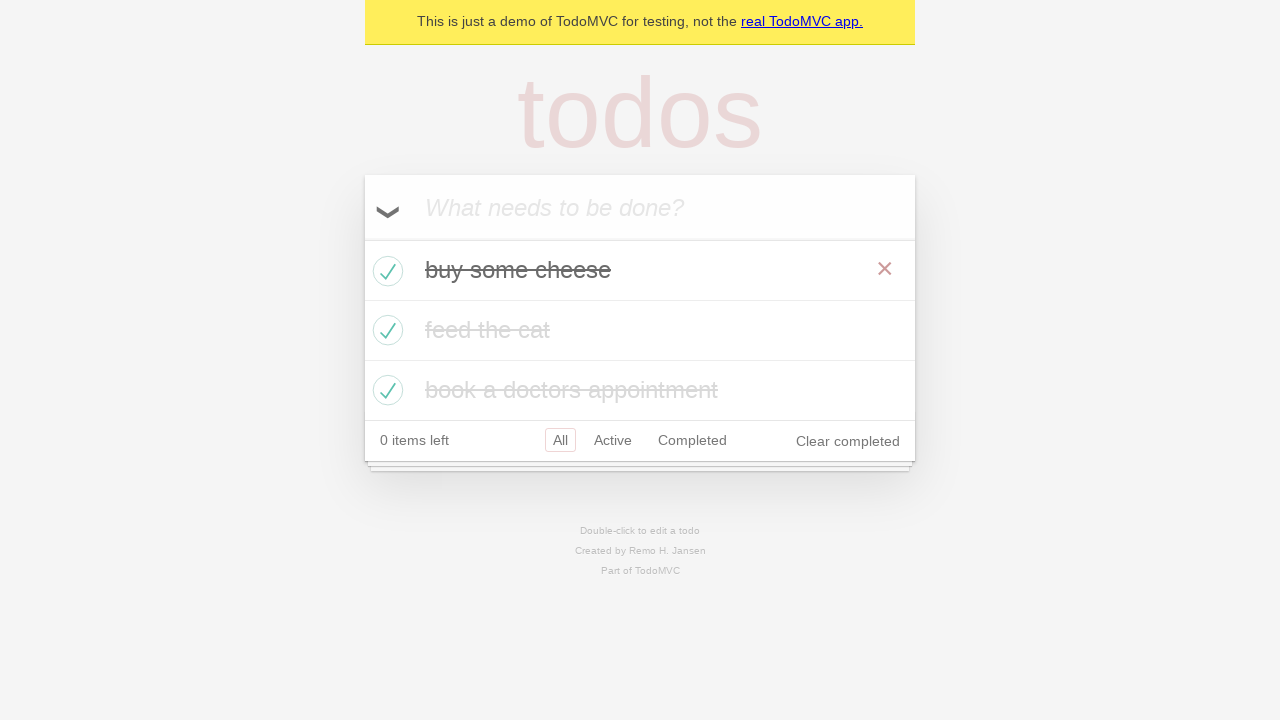

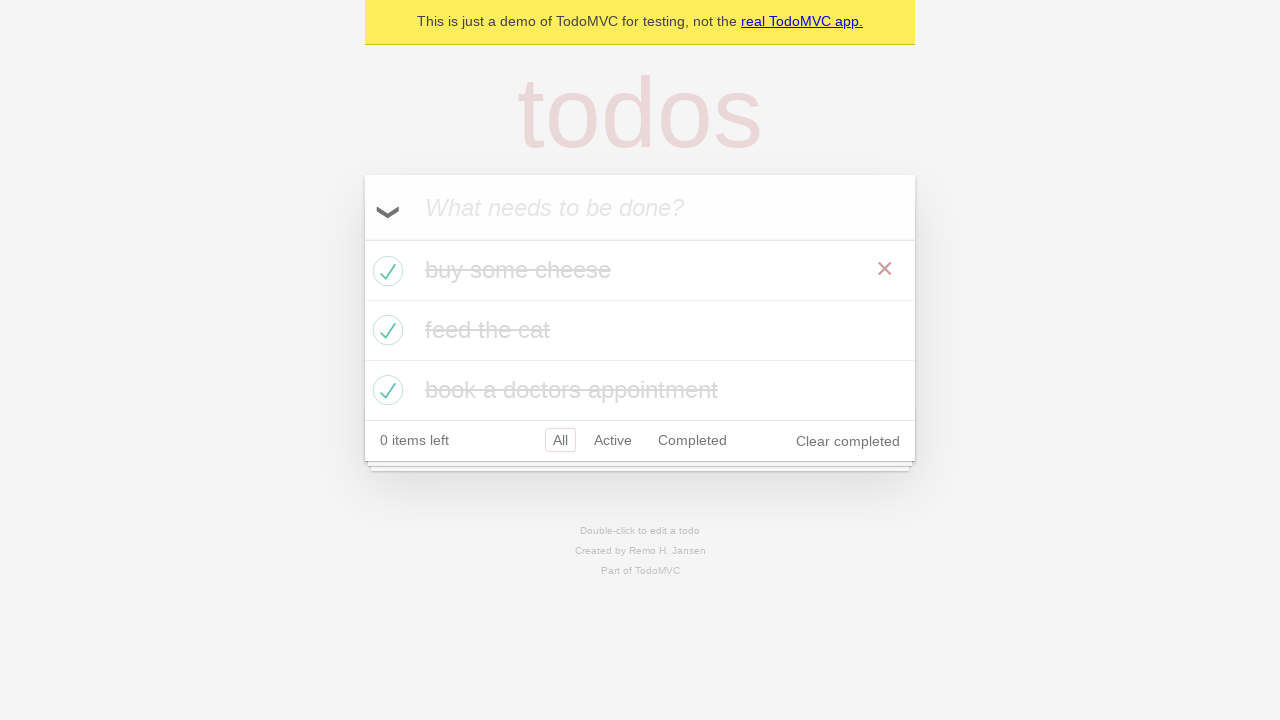